Tests the show/hide functionality of a textbox by clicking the hide button, checking if the textbox is displayed, and then either filling it directly or clicking show first before filling it.

Starting URL: https://rahulshettyacademy.com/AutomationPractice

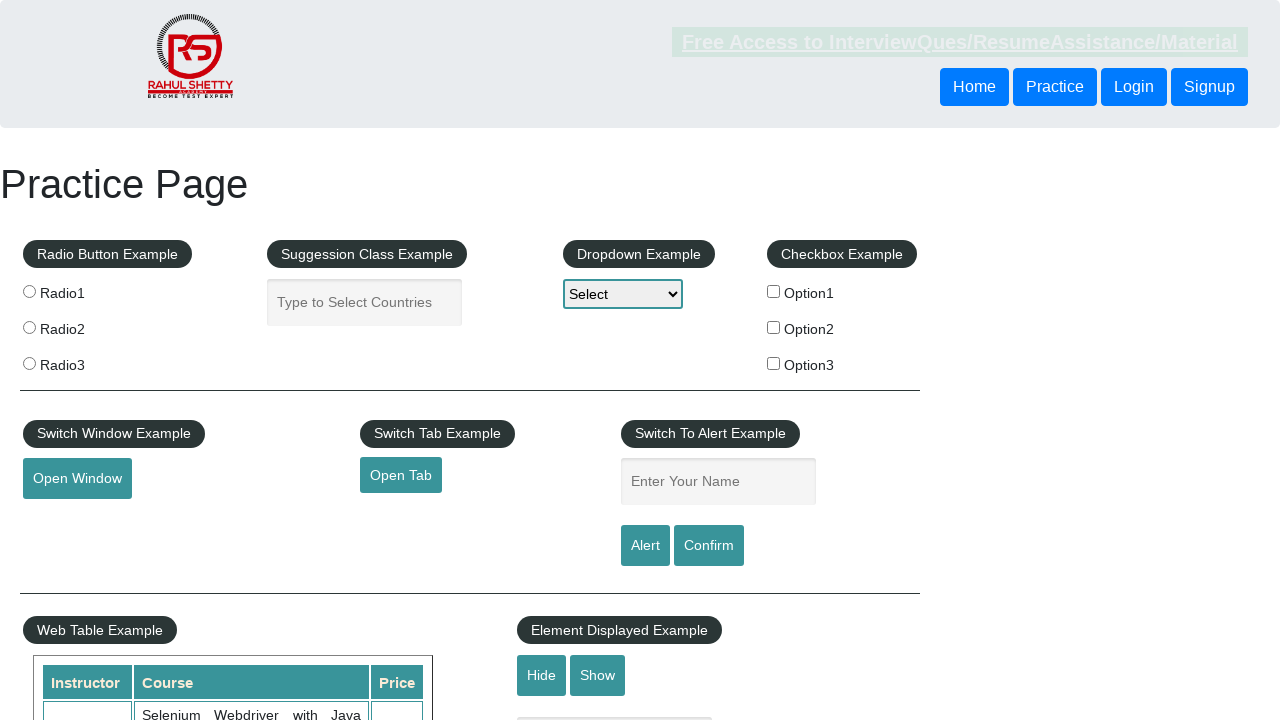

Clicked hide button to hide the textbox at (542, 675) on #hide-textbox
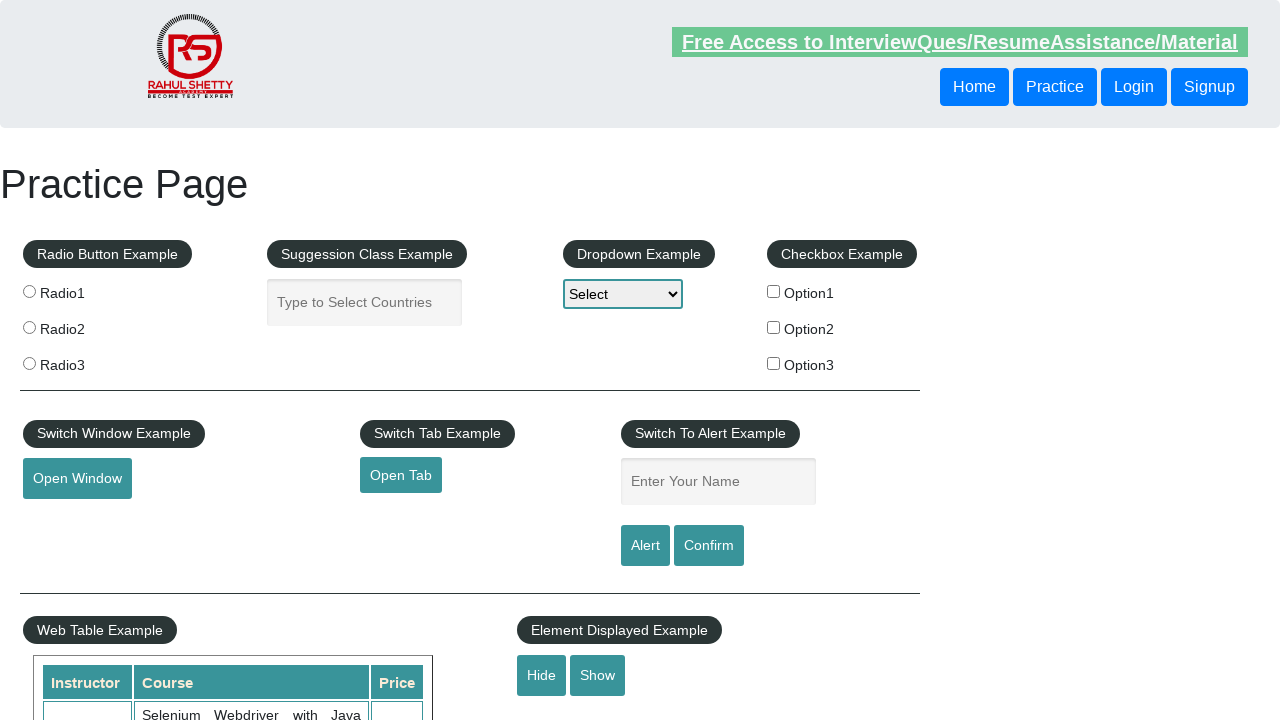

Waited 2 seconds for hide action to complete
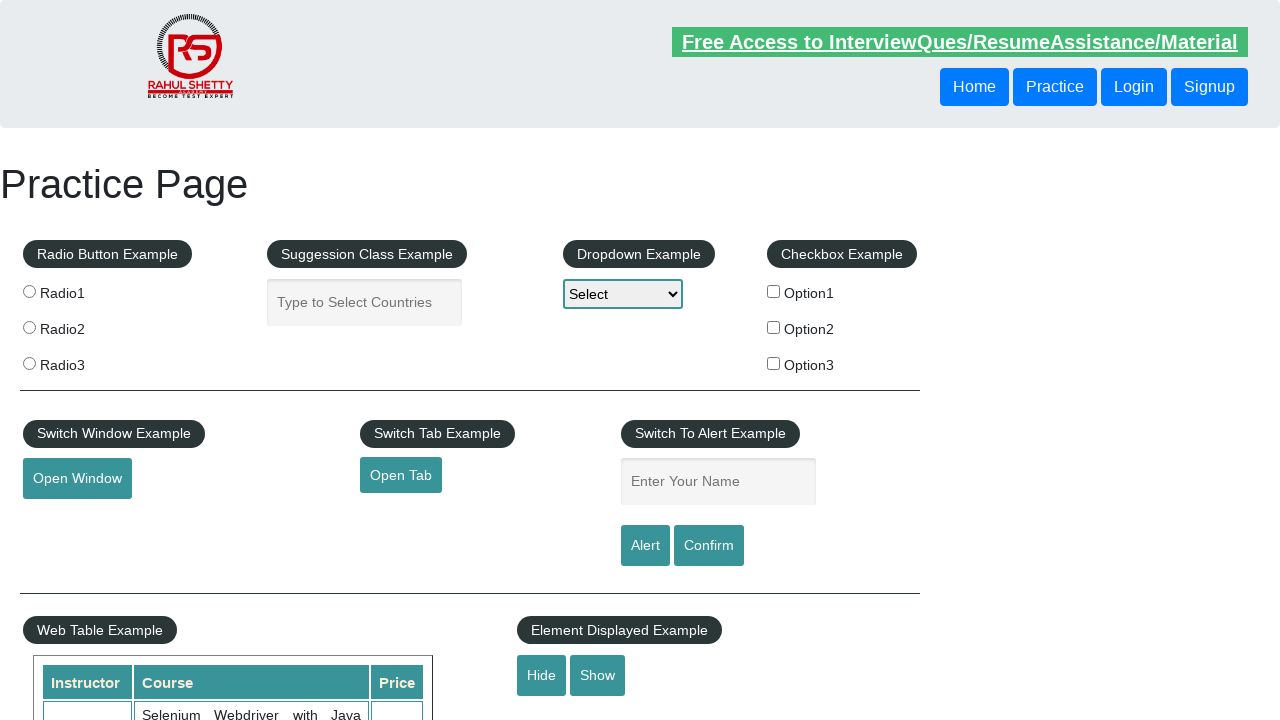

Located the displayed-text textbox element
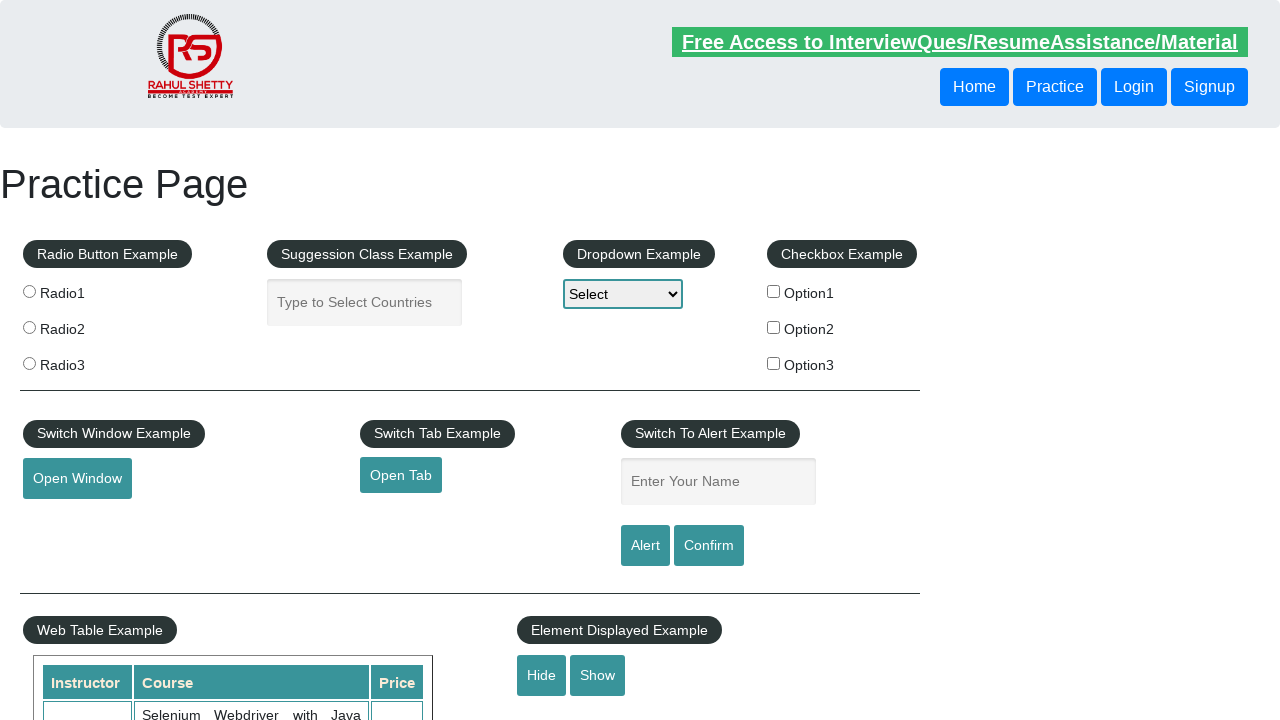

Textbox was hidden, clicked show button to display it at (598, 675) on #show-textbox
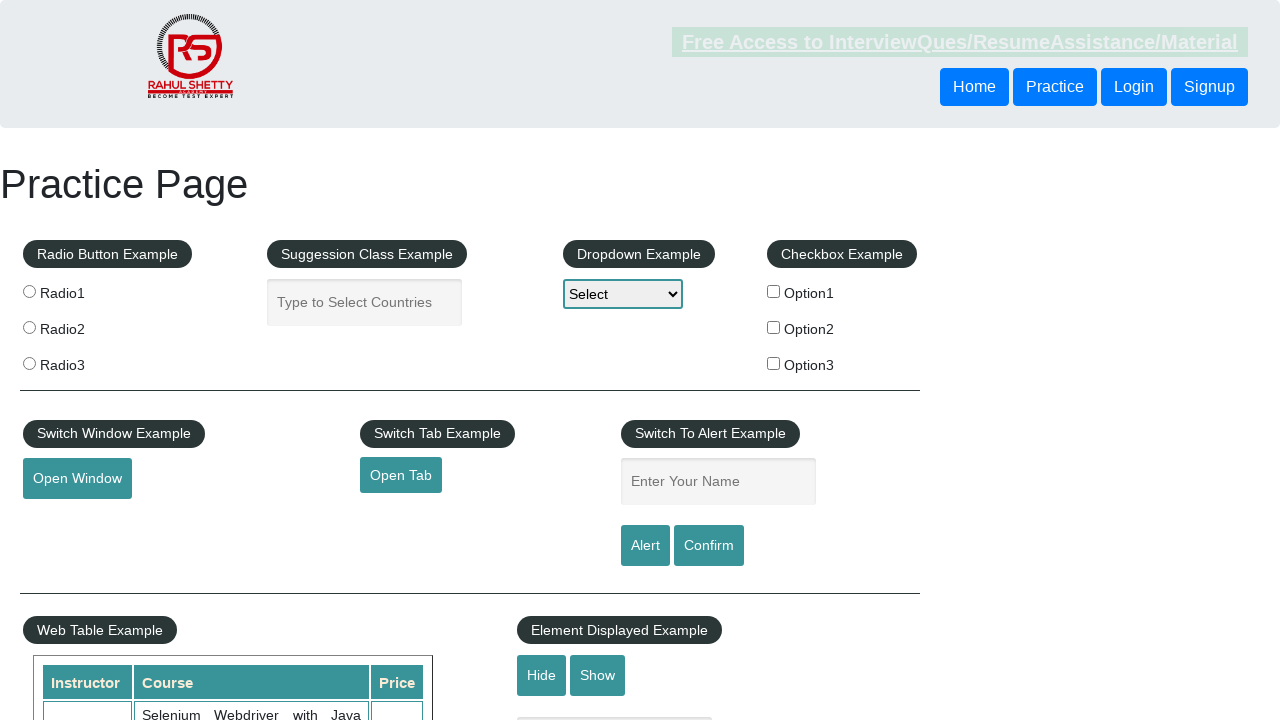

Filled the now-visible textbox with 'Nashik' on #displayed-text
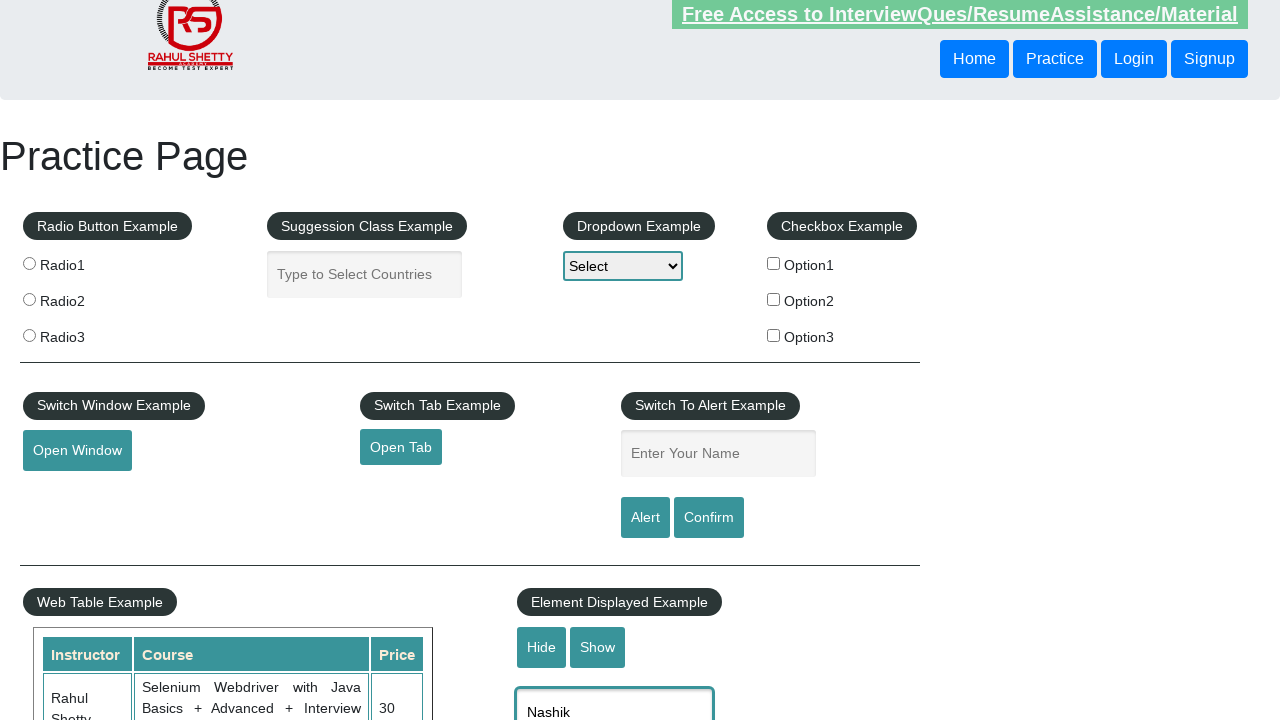

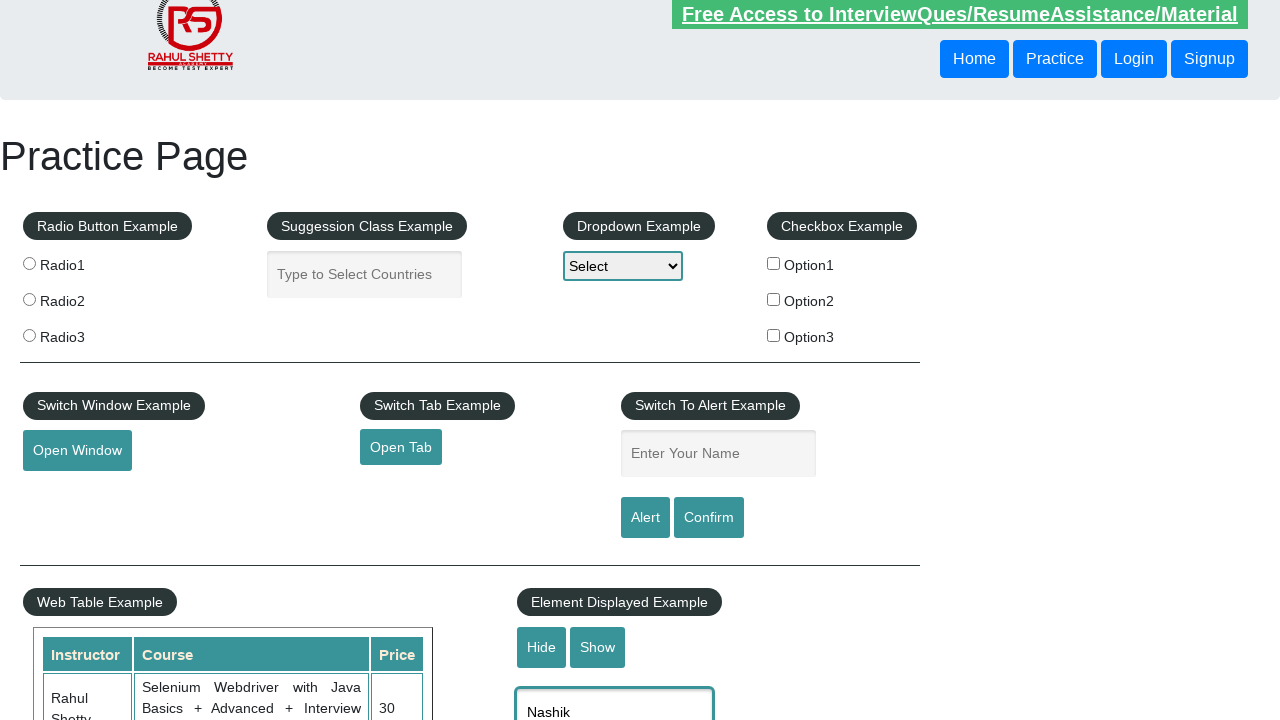